Tests custom dropdown selection on jQuery UI demo page by selecting values from speed and number dropdown menus

Starting URL: http://jqueryui.com/resources/demos/selectmenu/default.html

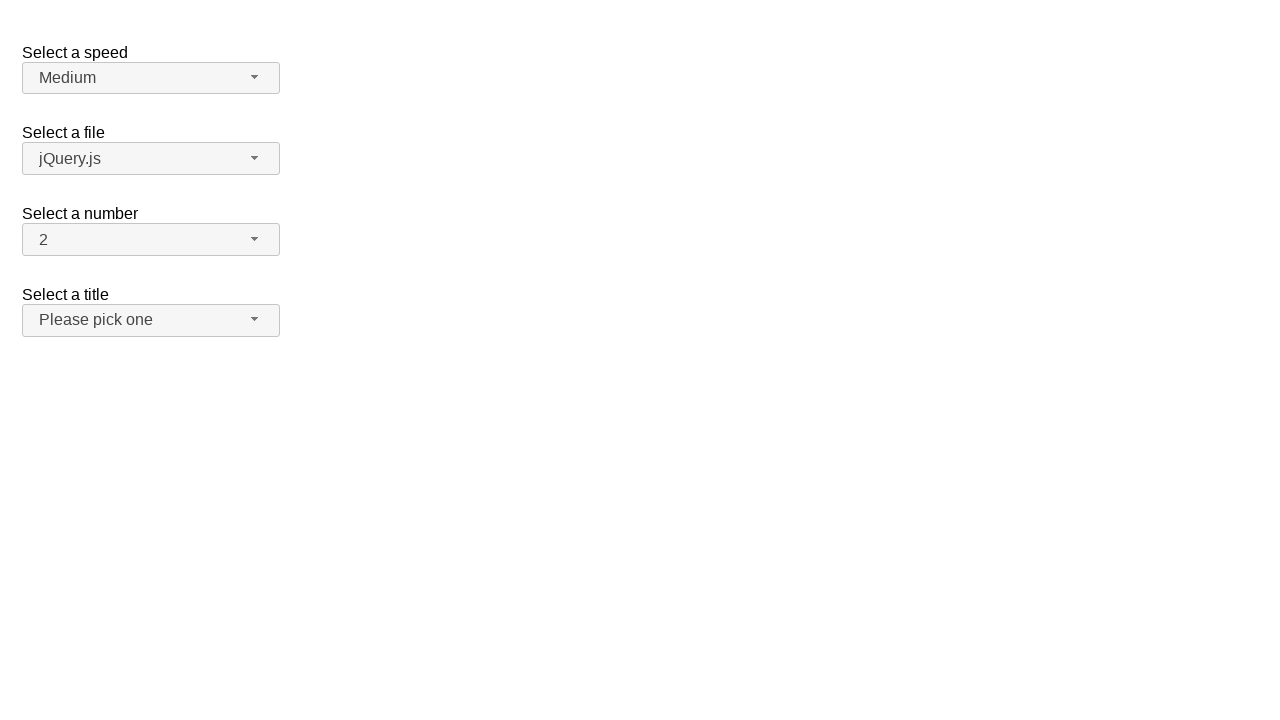

Clicked on speed dropdown button at (151, 78) on xpath=//span[@id='speed-button']
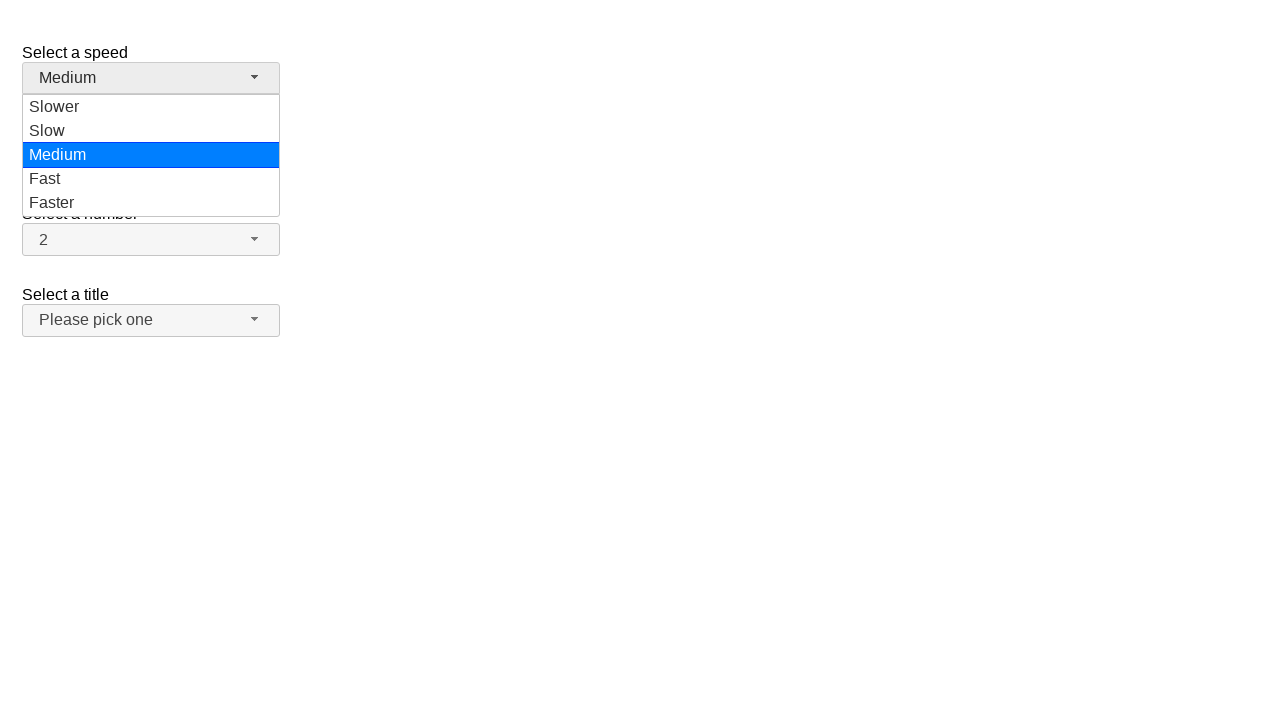

Speed dropdown menu items loaded
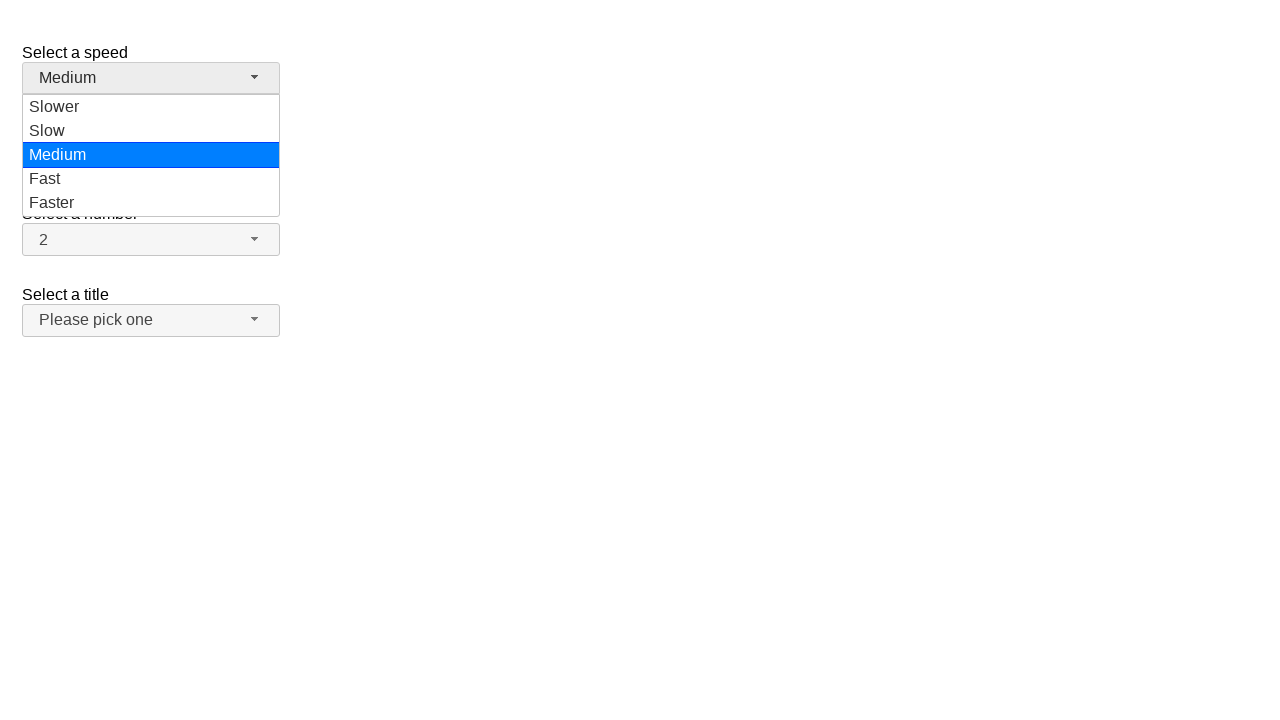

Selected 'Faster' option from speed dropdown at (151, 203) on xpath=//ul[@id='speed-menu']//li[@class='ui-menu-item']/div[text()='Faster']
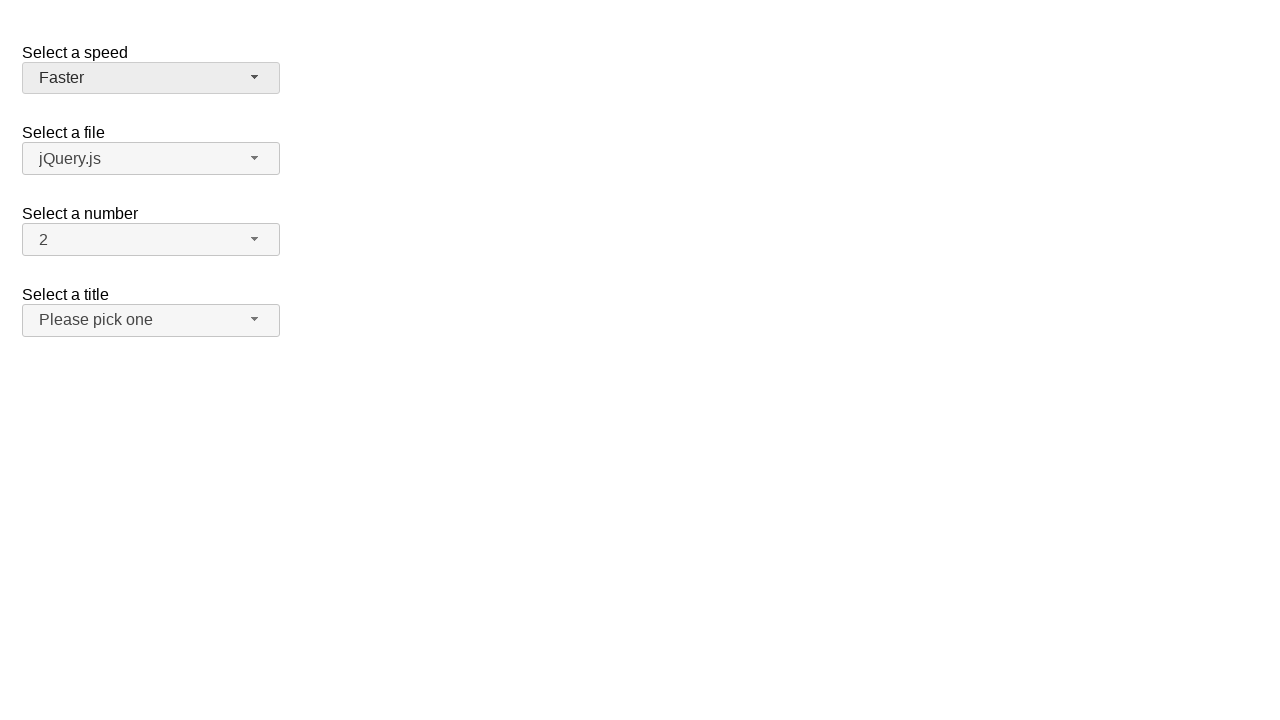

Verified 'Faster' is selected in speed dropdown
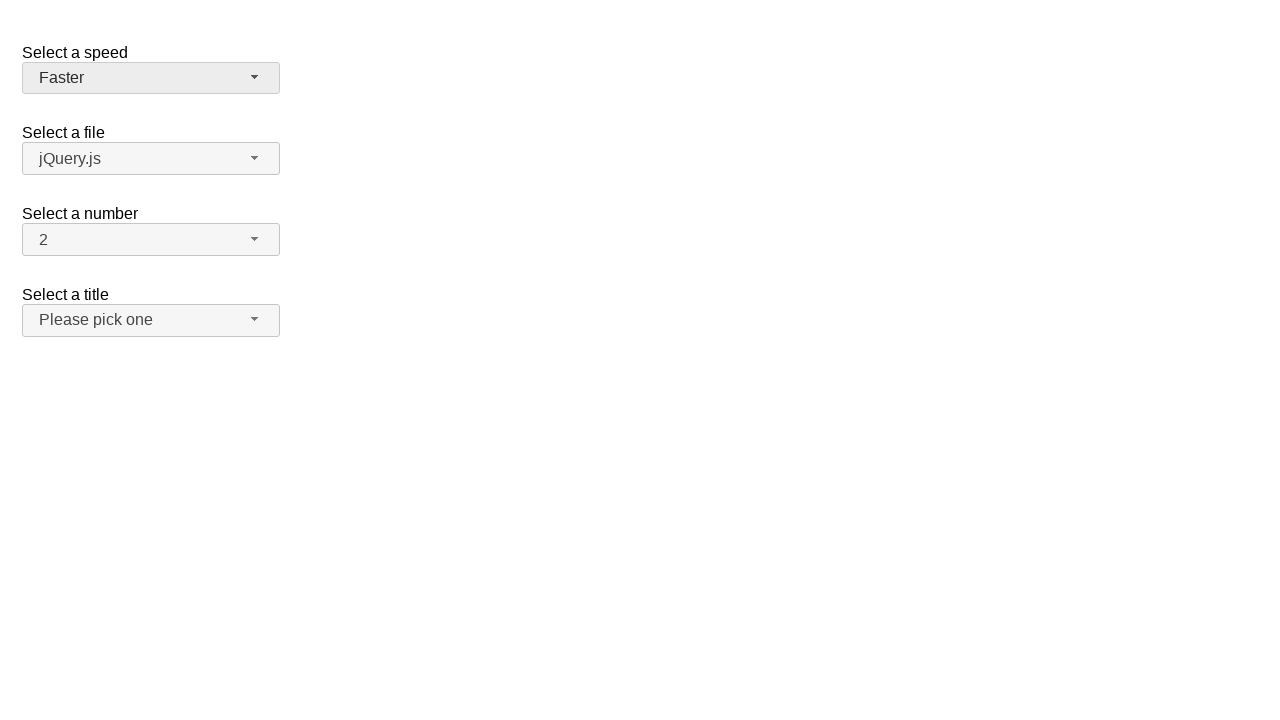

Clicked on number dropdown button at (151, 240) on xpath=//span[@id='number-button']
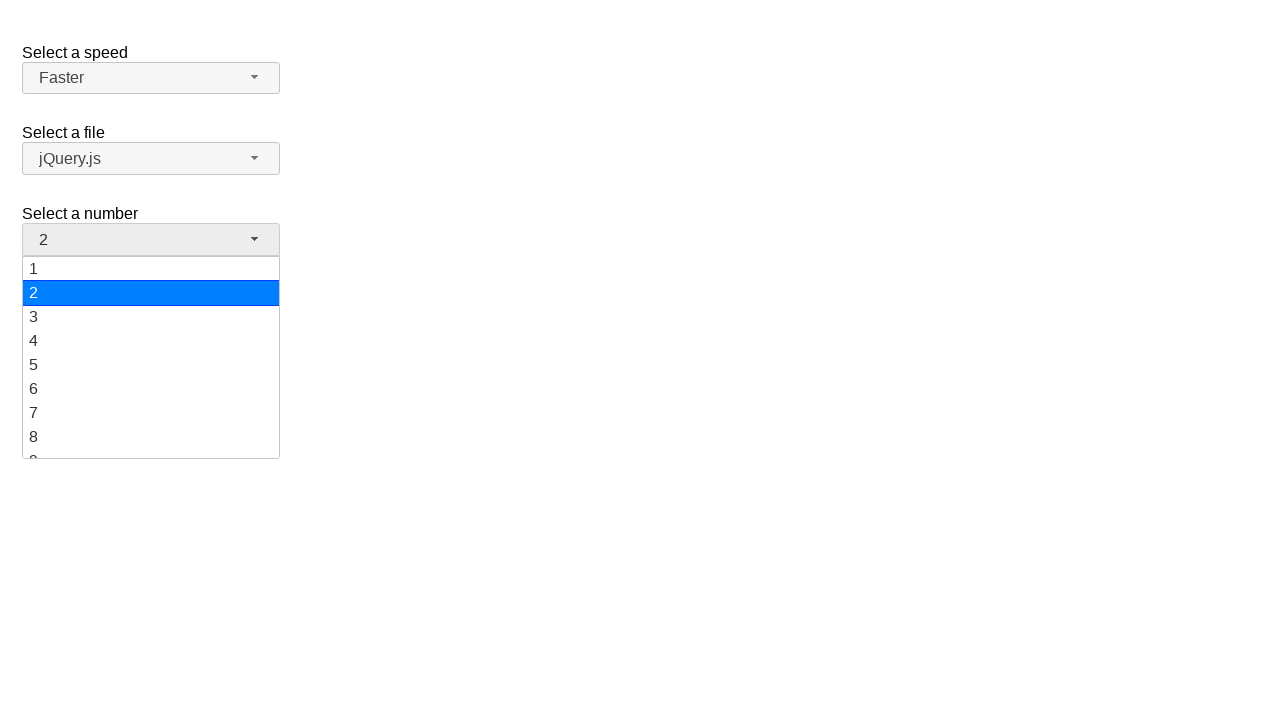

Number dropdown menu items loaded
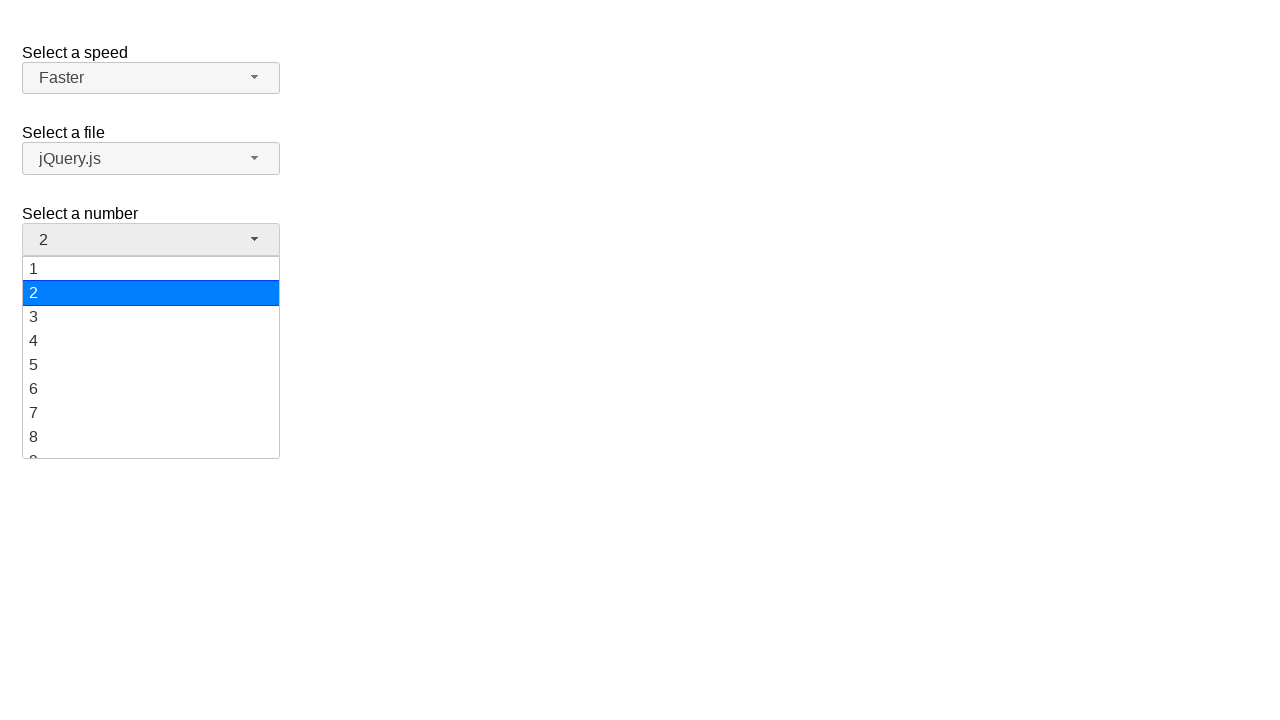

Selected '19' option from number dropdown at (151, 445) on xpath=//ul[@id='number-menu']//li[@class='ui-menu-item']/div[text()='19']
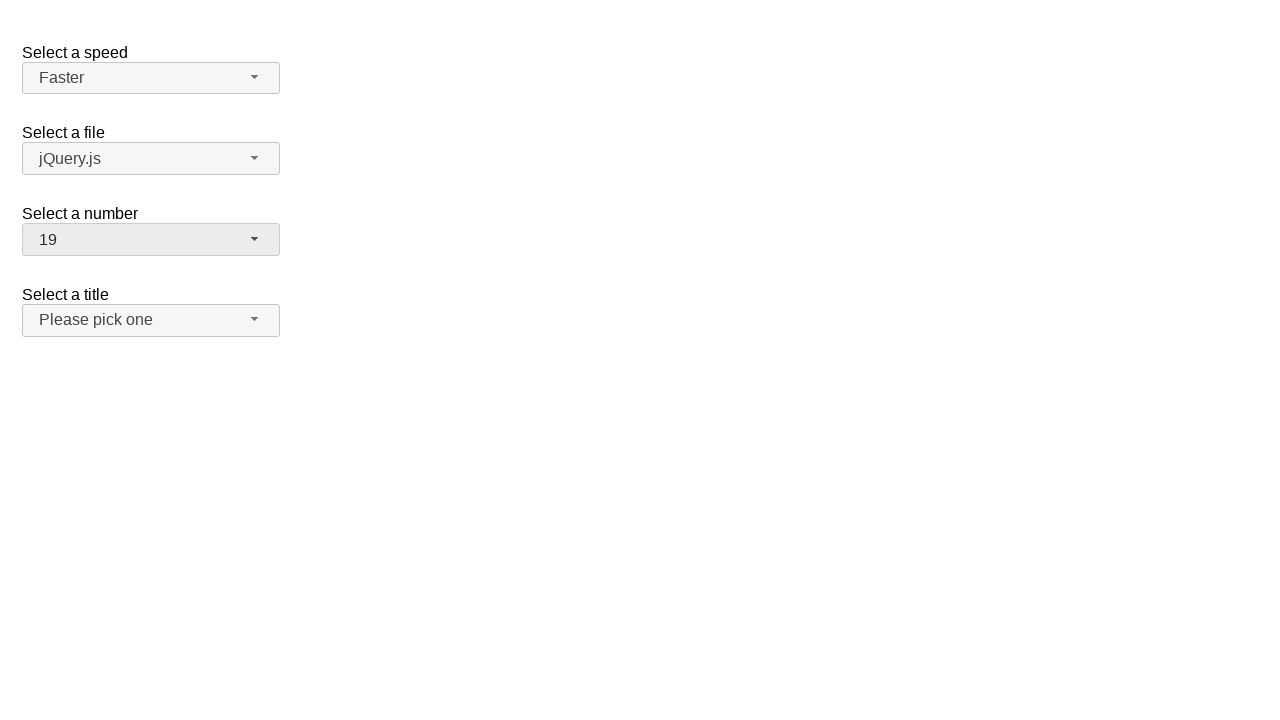

Verified '19' is selected in number dropdown
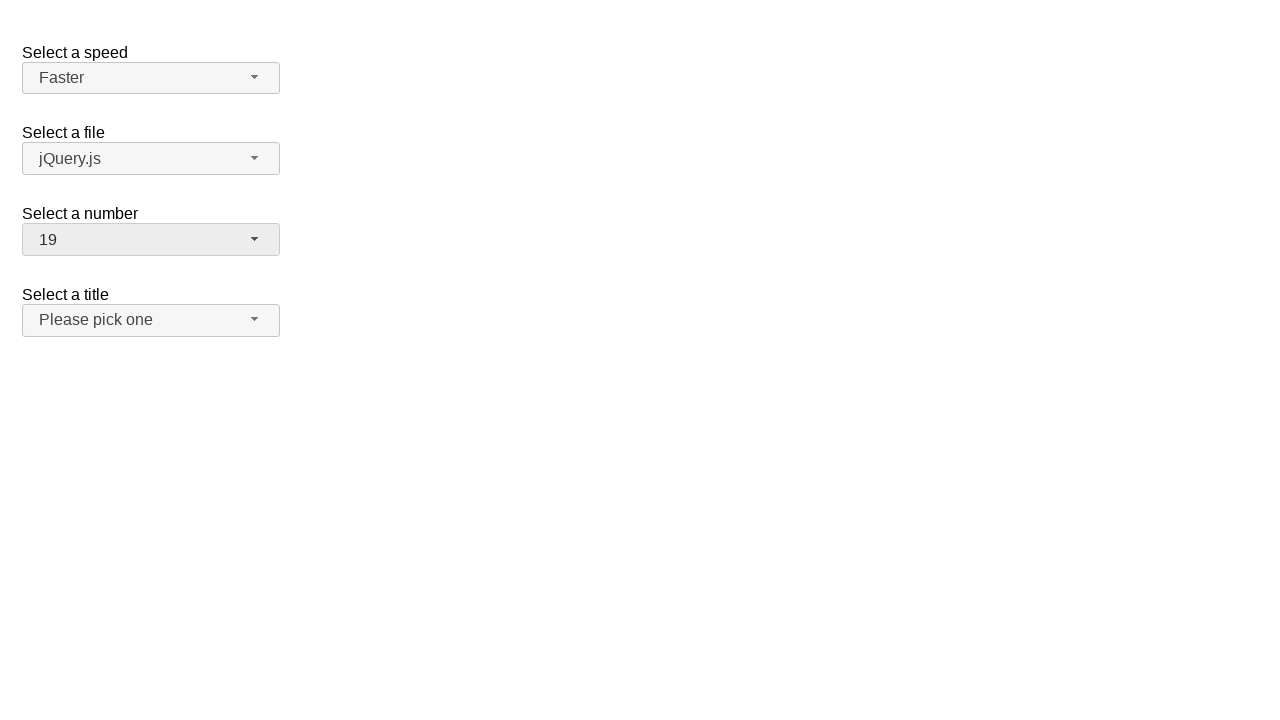

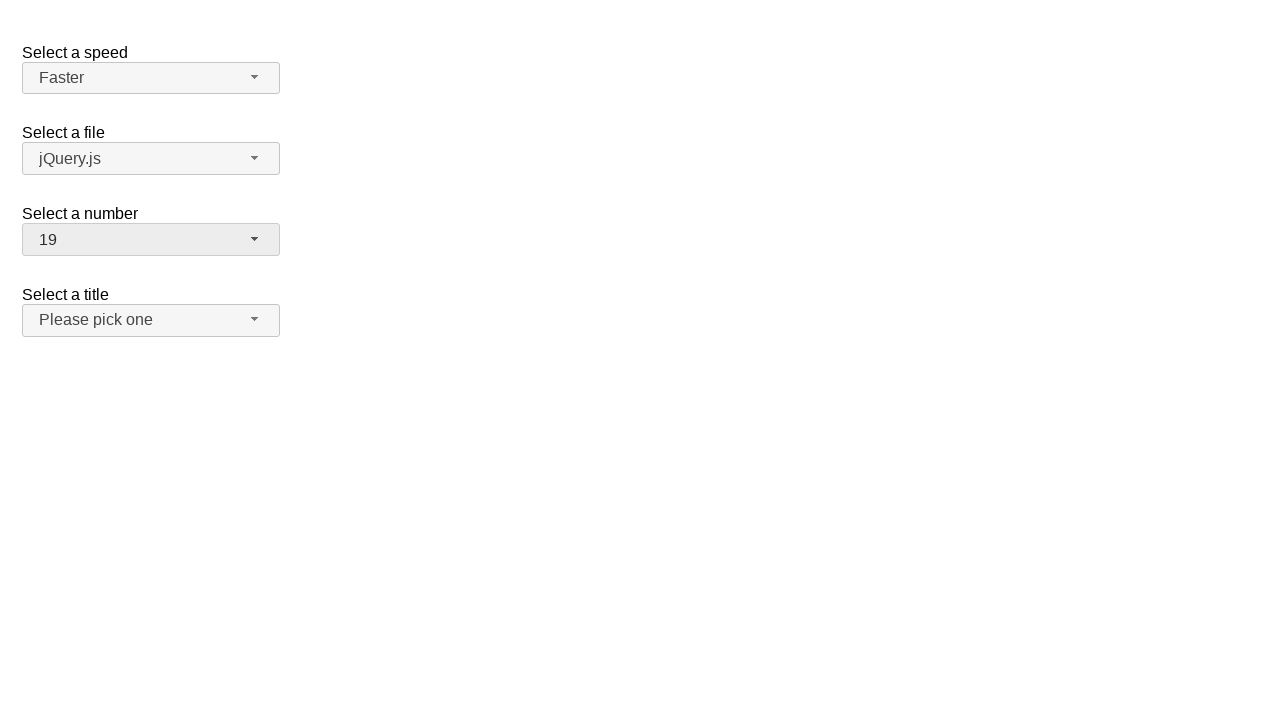